Tests dynamic loading of a hidden element by clicking Start and waiting for Hello World message

Starting URL: http://the-internet.herokuapp.com/dynamic_loading/1

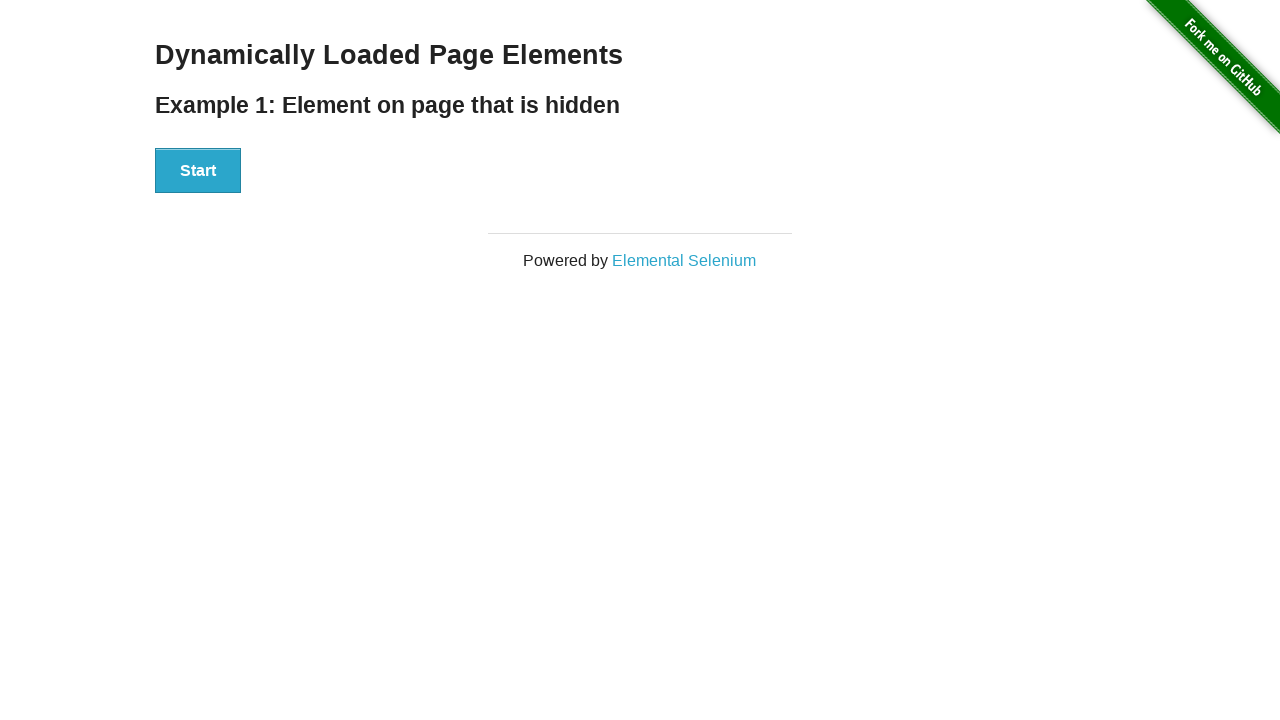

Clicked Start button to trigger dynamic loading at (198, 171) on button
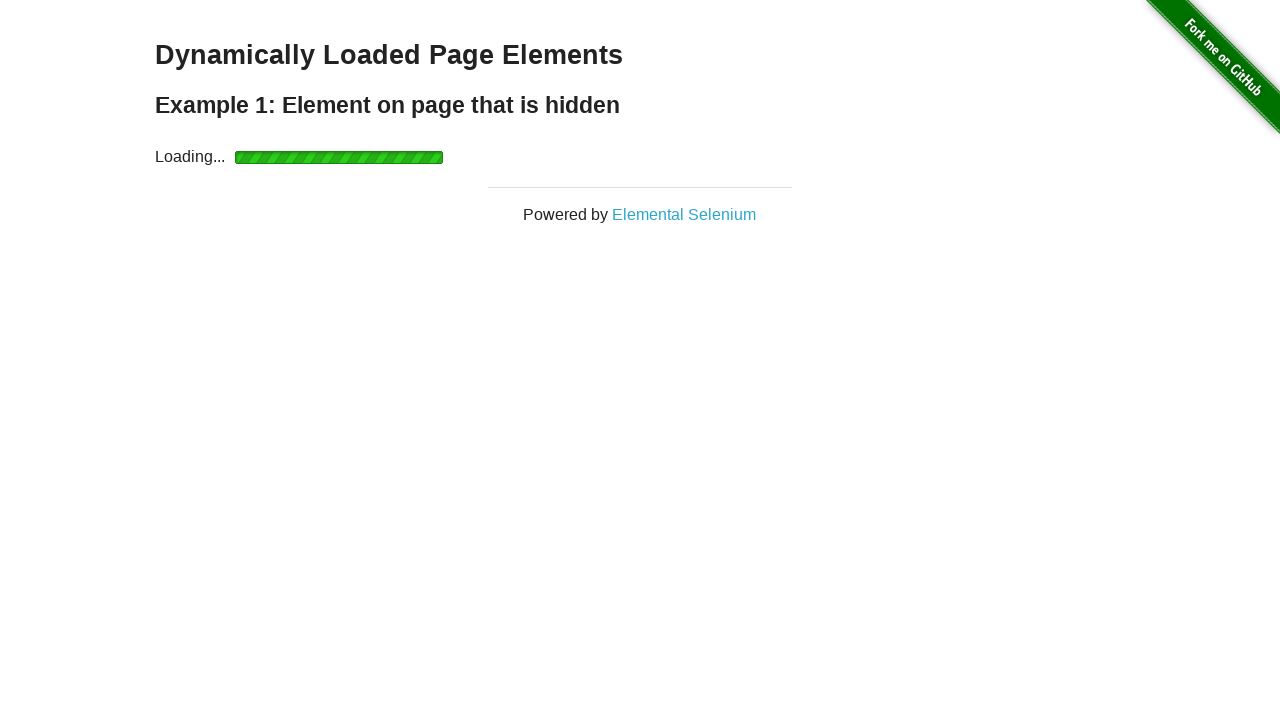

Finish element appeared on page
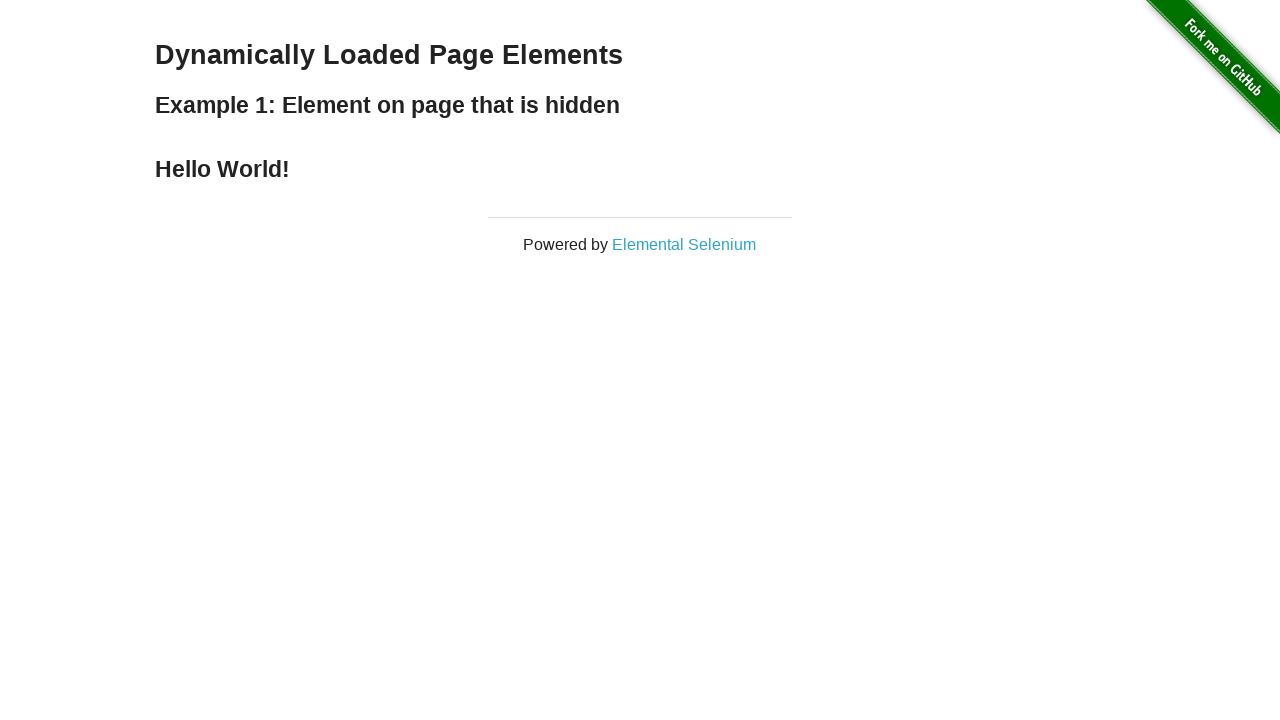

Hello World message loaded in finish element
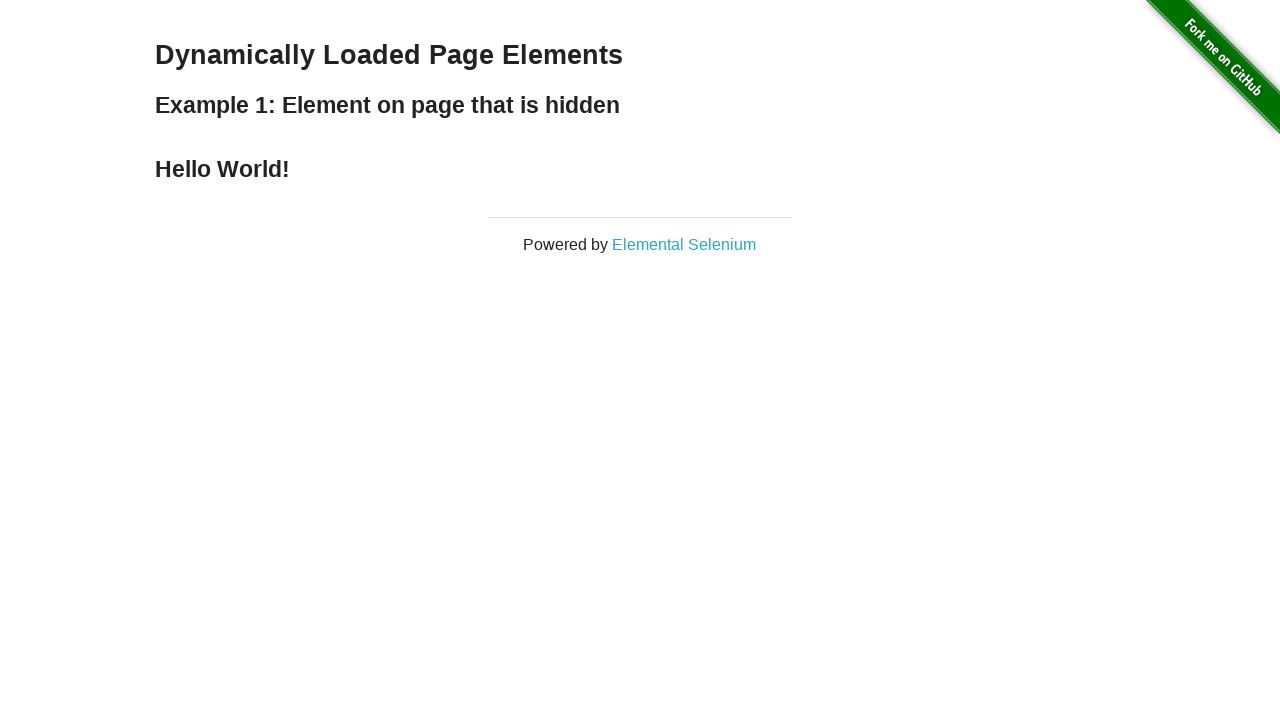

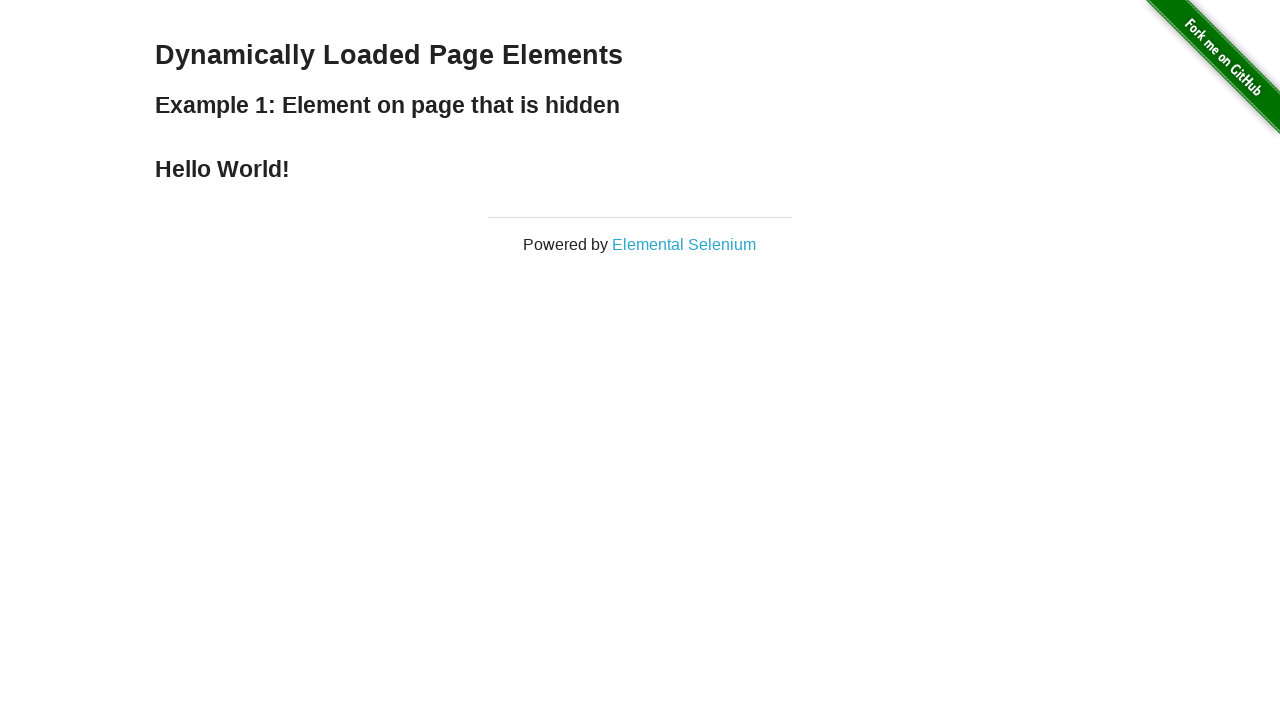